Tests the error message close functionality on the Sauce Demo login page by clicking the login button without credentials to trigger an error, then clicking the close icon to dismiss the error message.

Starting URL: https://www.saucedemo.com/

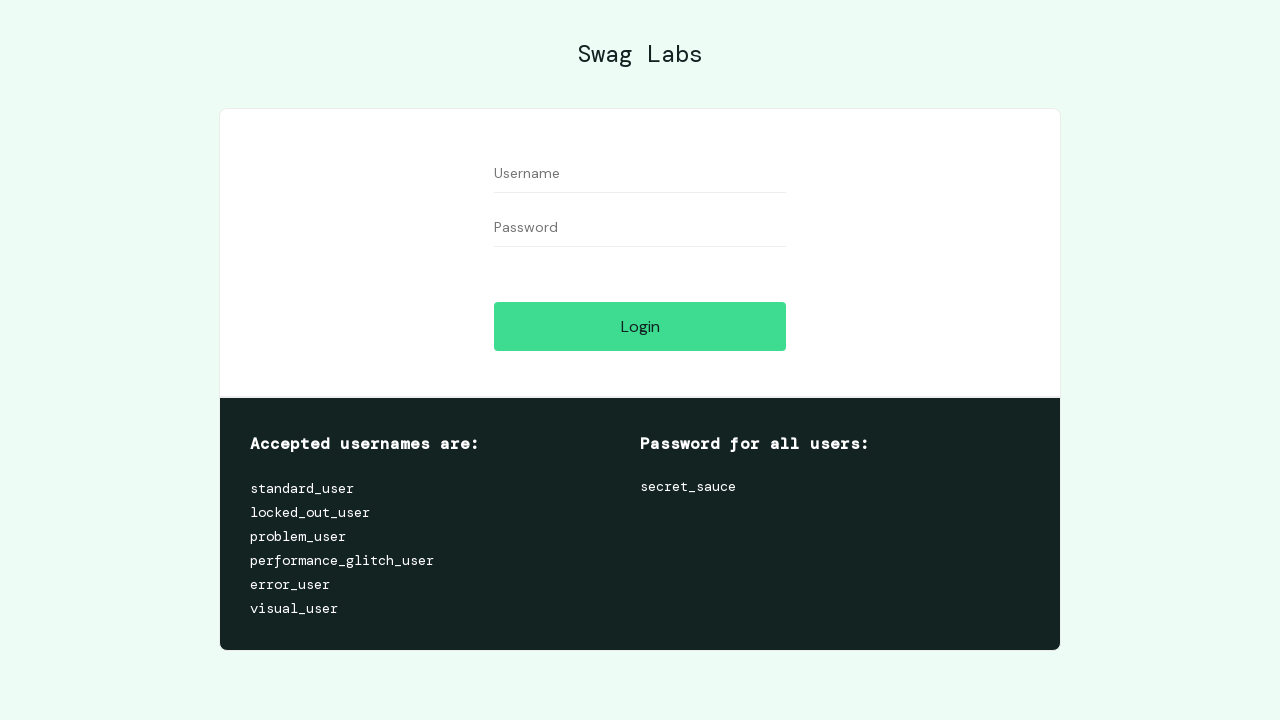

Set viewport size to 978x1040
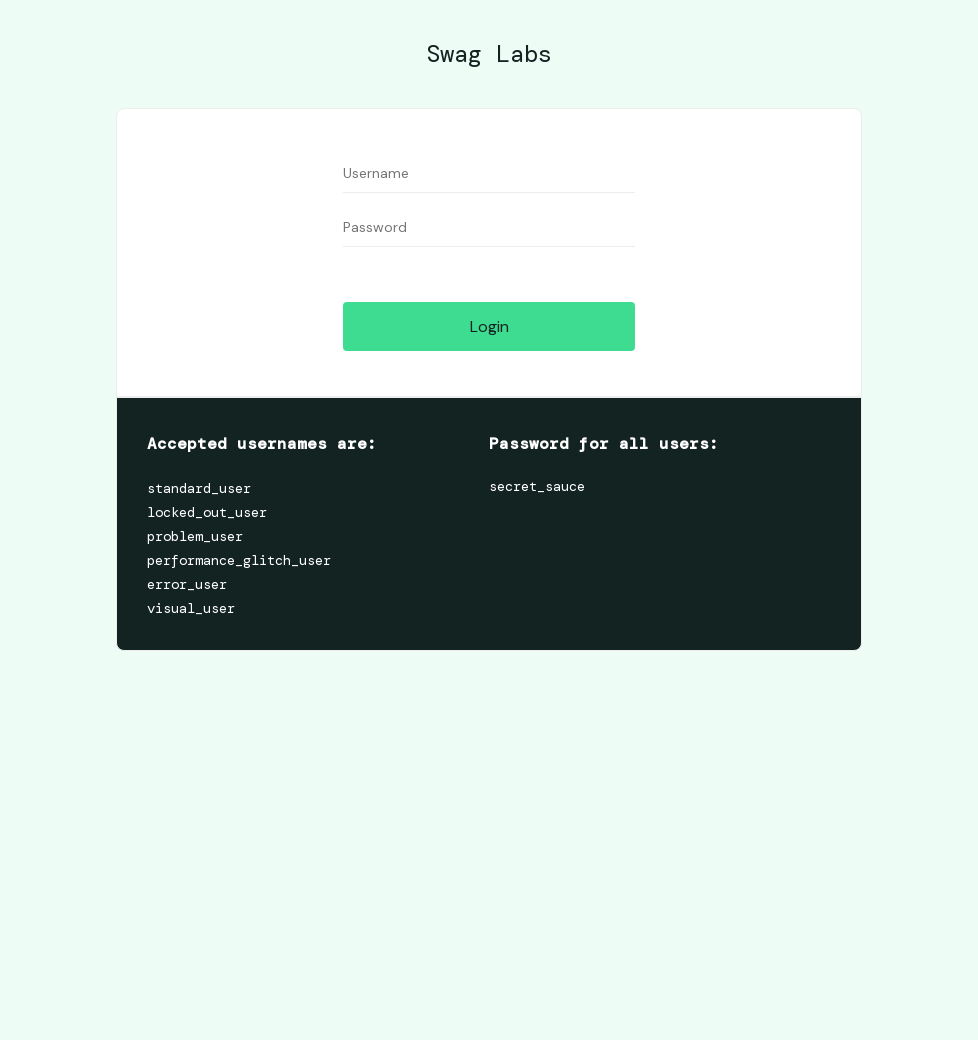

Login button became visible
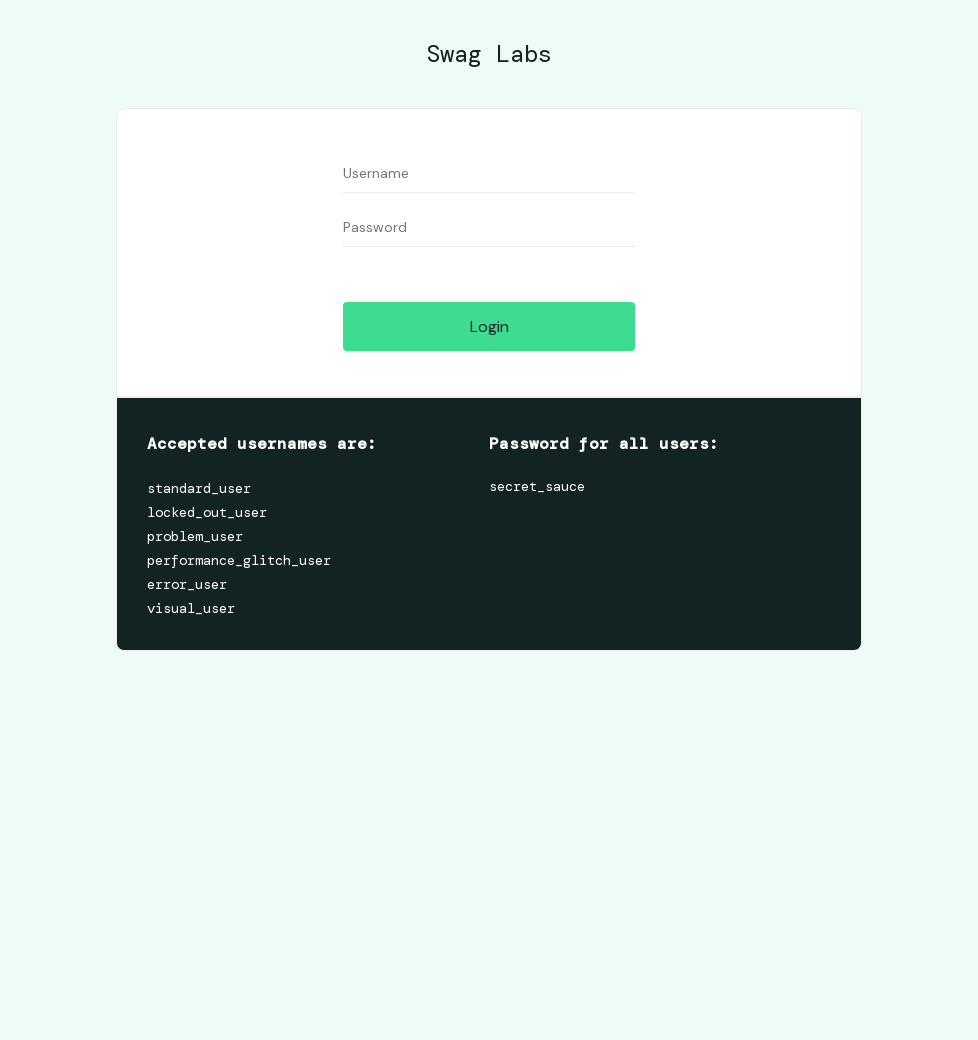

Clicked login button without entering credentials to trigger error at (489, 326) on [data-test='login-button']
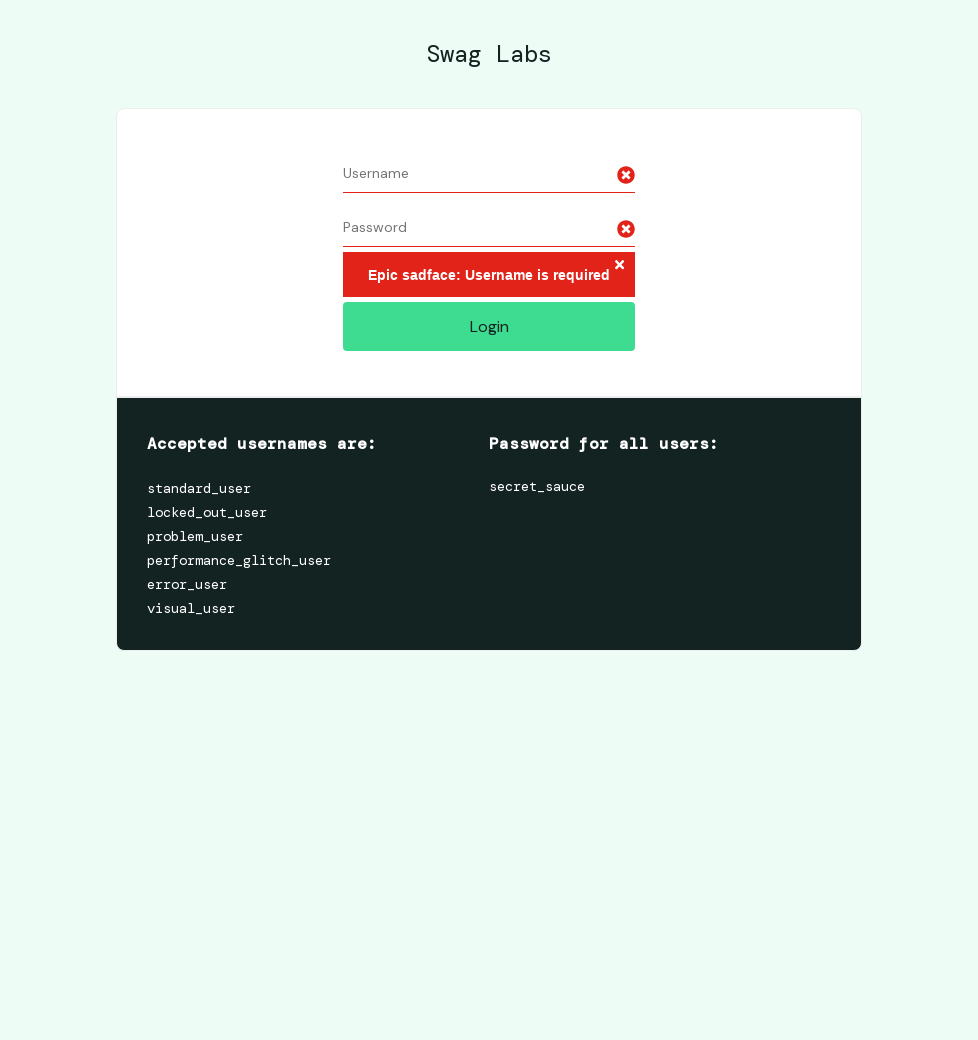

Error message close icon appeared
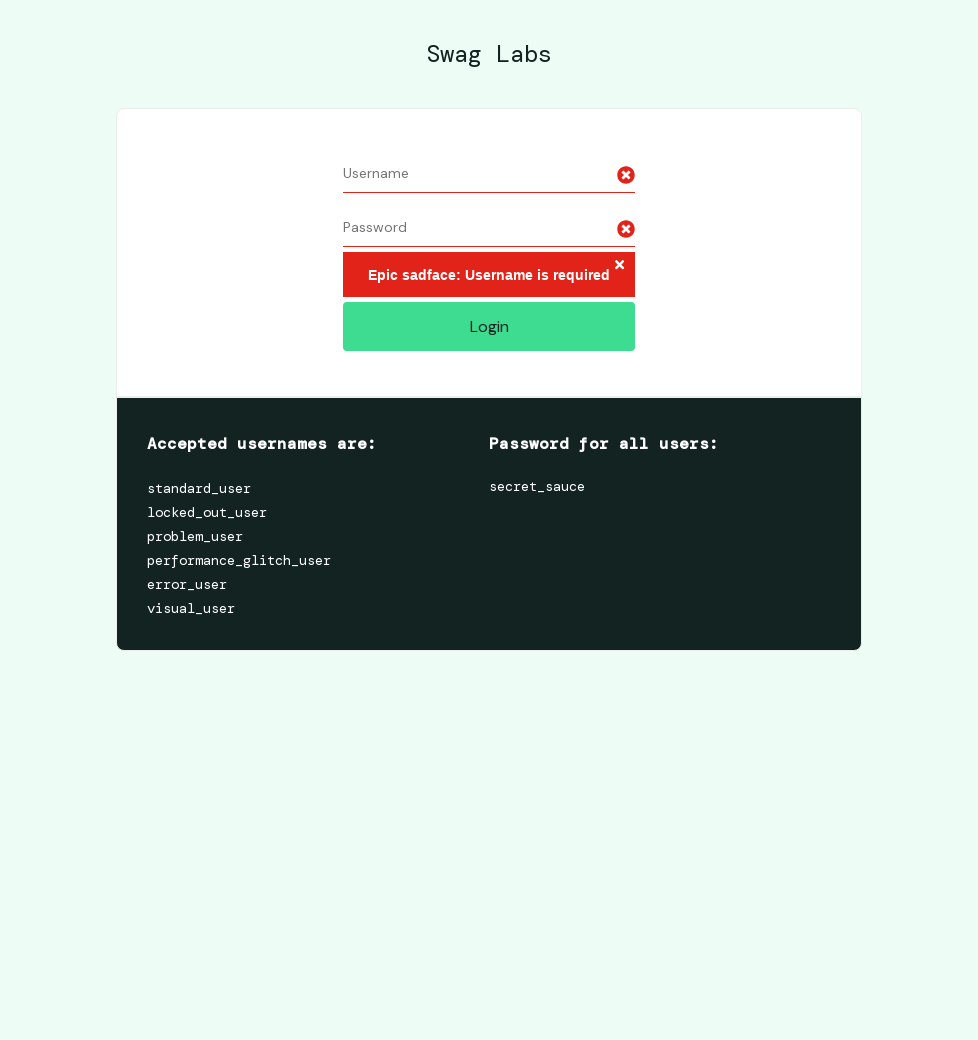

Clicked close icon to dismiss error message at (619, 265) on .fa-times
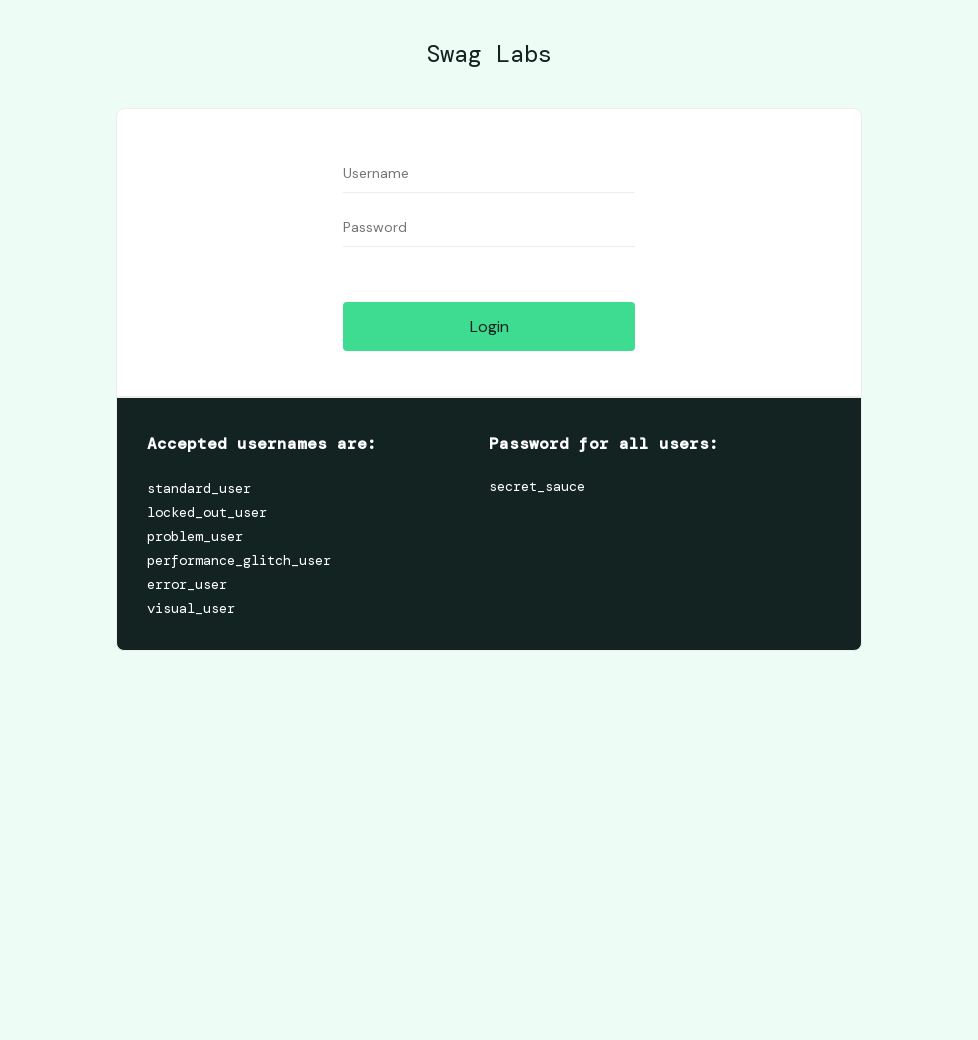

Clicked on login wrapper area at (489, 252) on .login_wrapper-inner
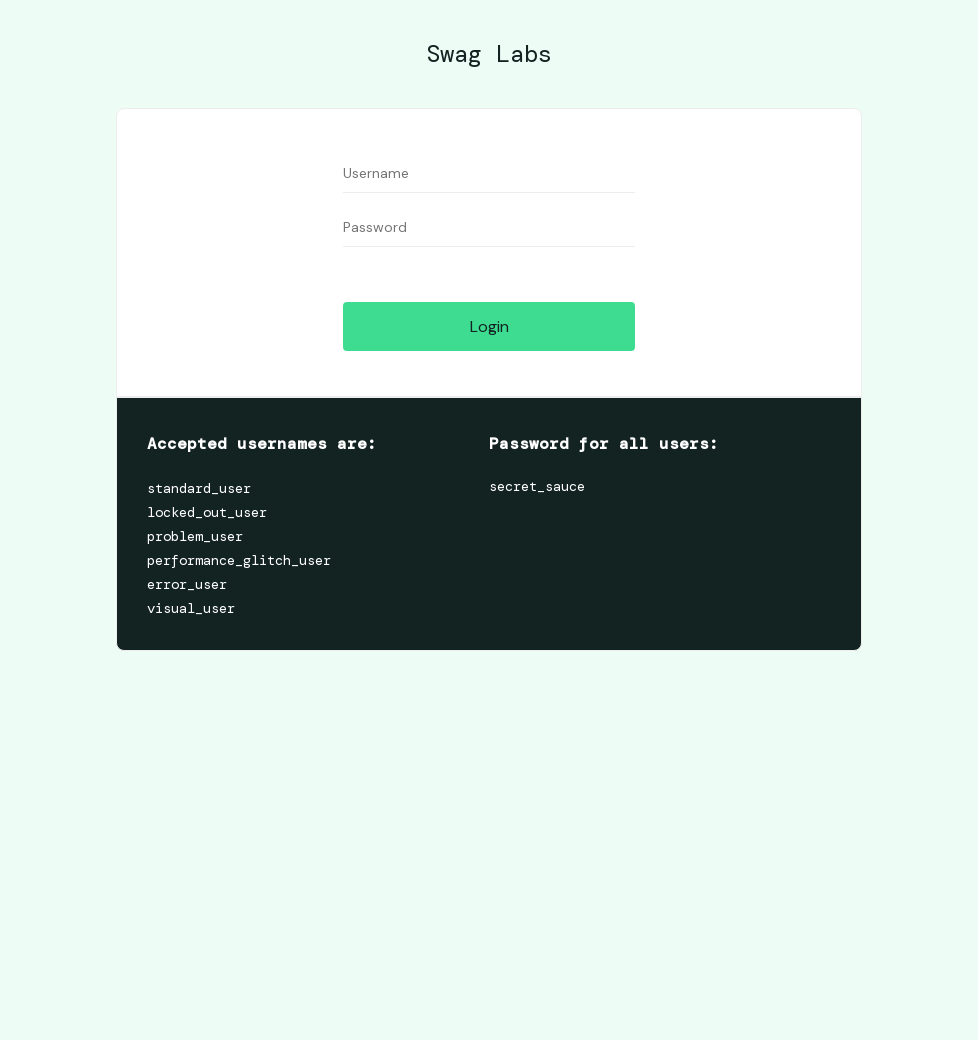

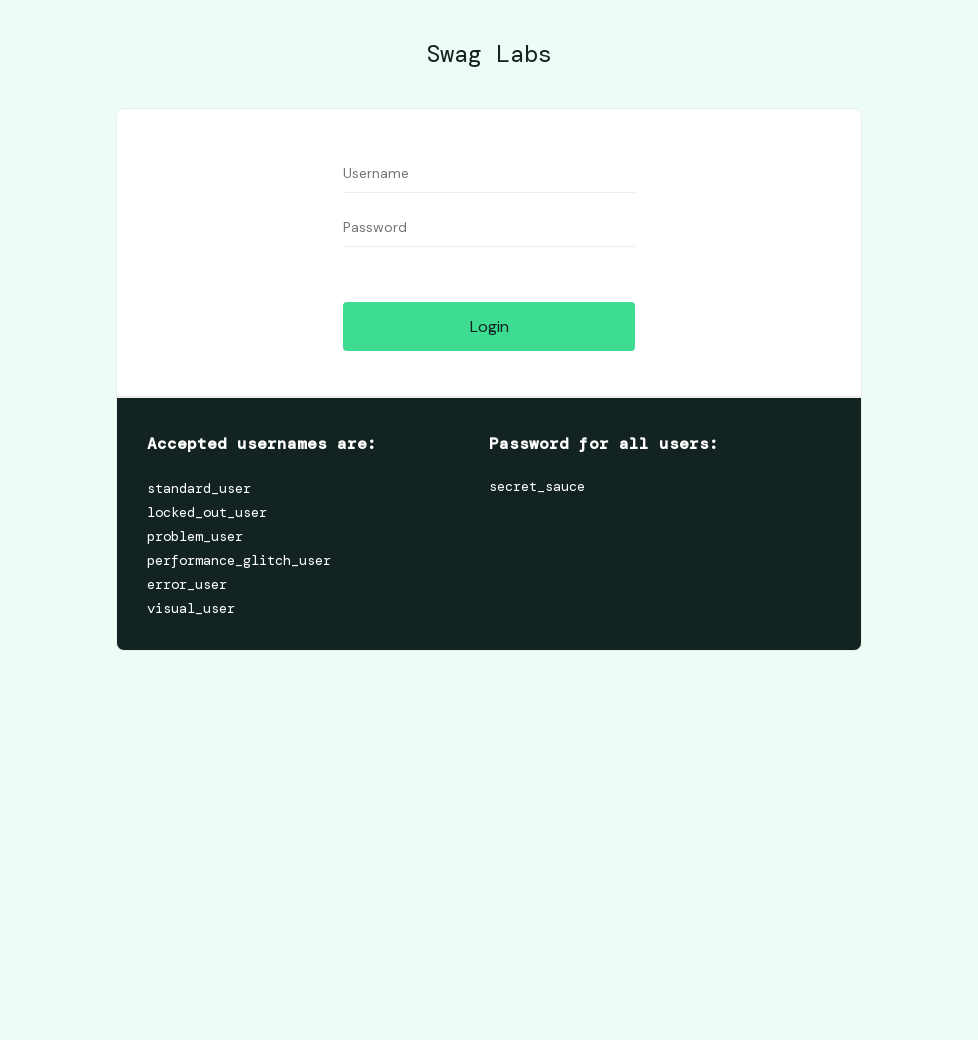